Tests keyboard input and button click interaction by entering text and clicking a button

Starting URL: https://formy-project.herokuapp.com/keypress

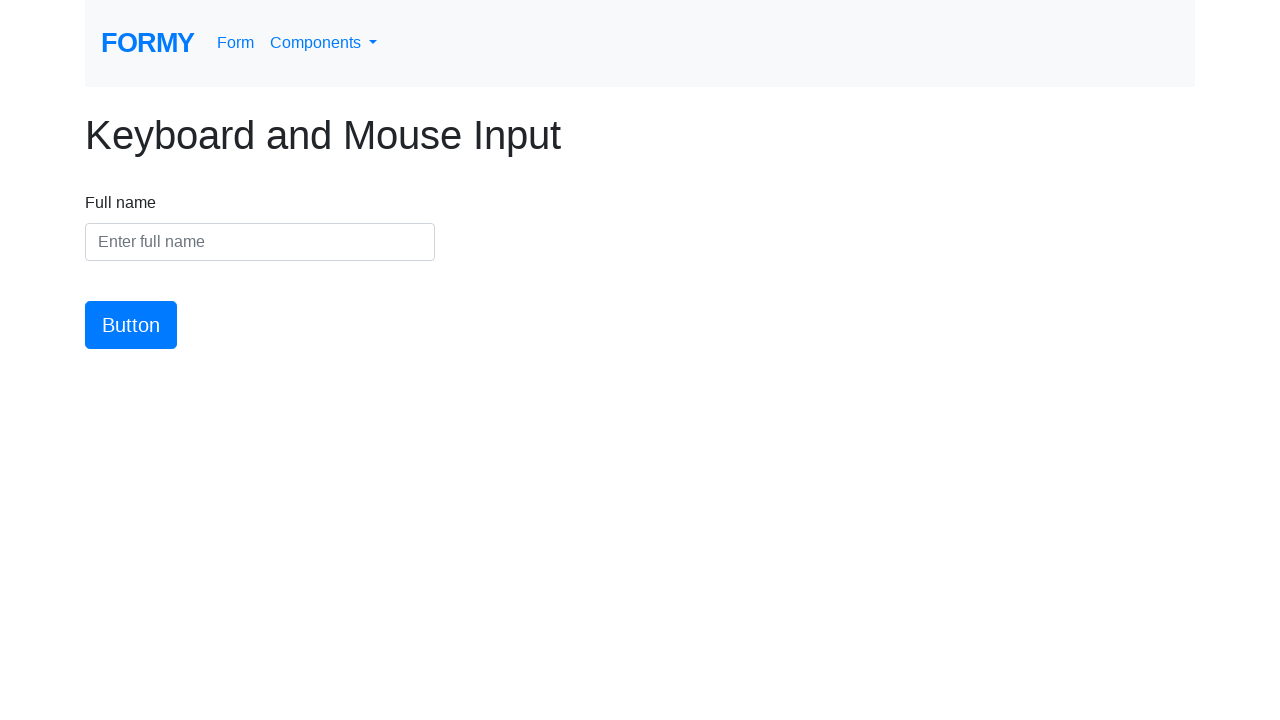

Entered 'Robert Williams' in the name field on input#name
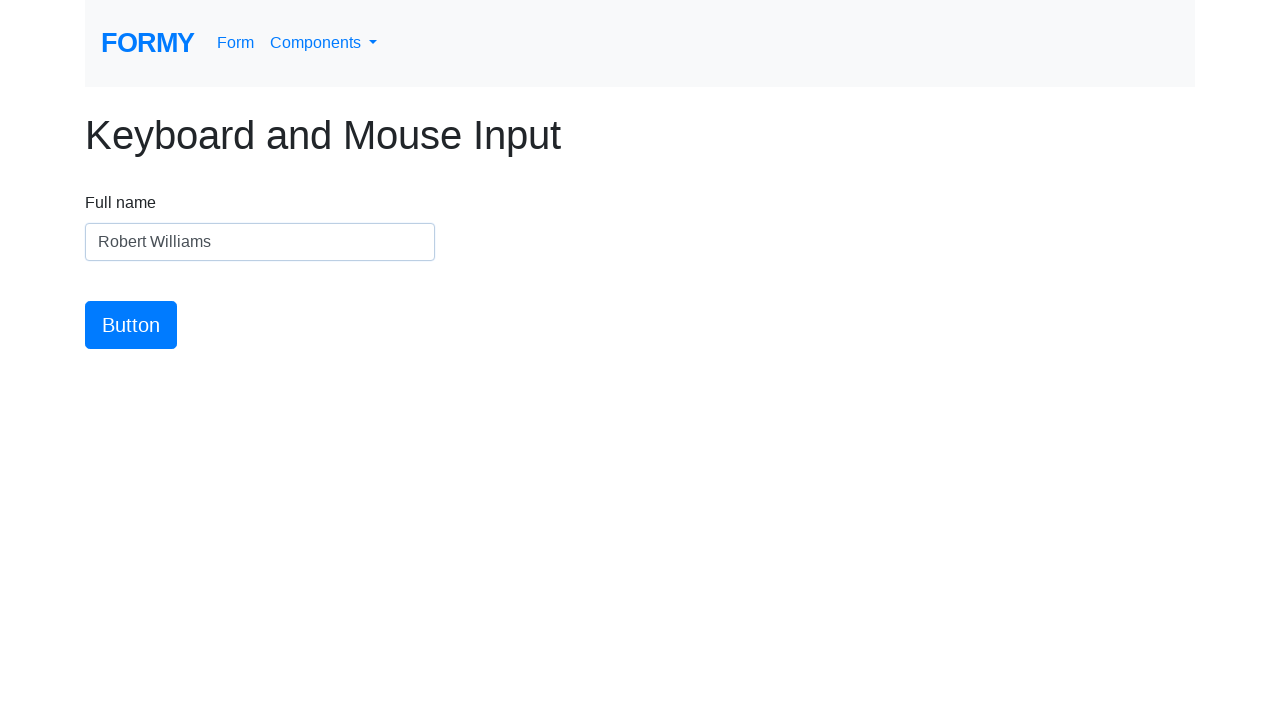

Clicked the Button at (131, 325) on button:has-text('Button')
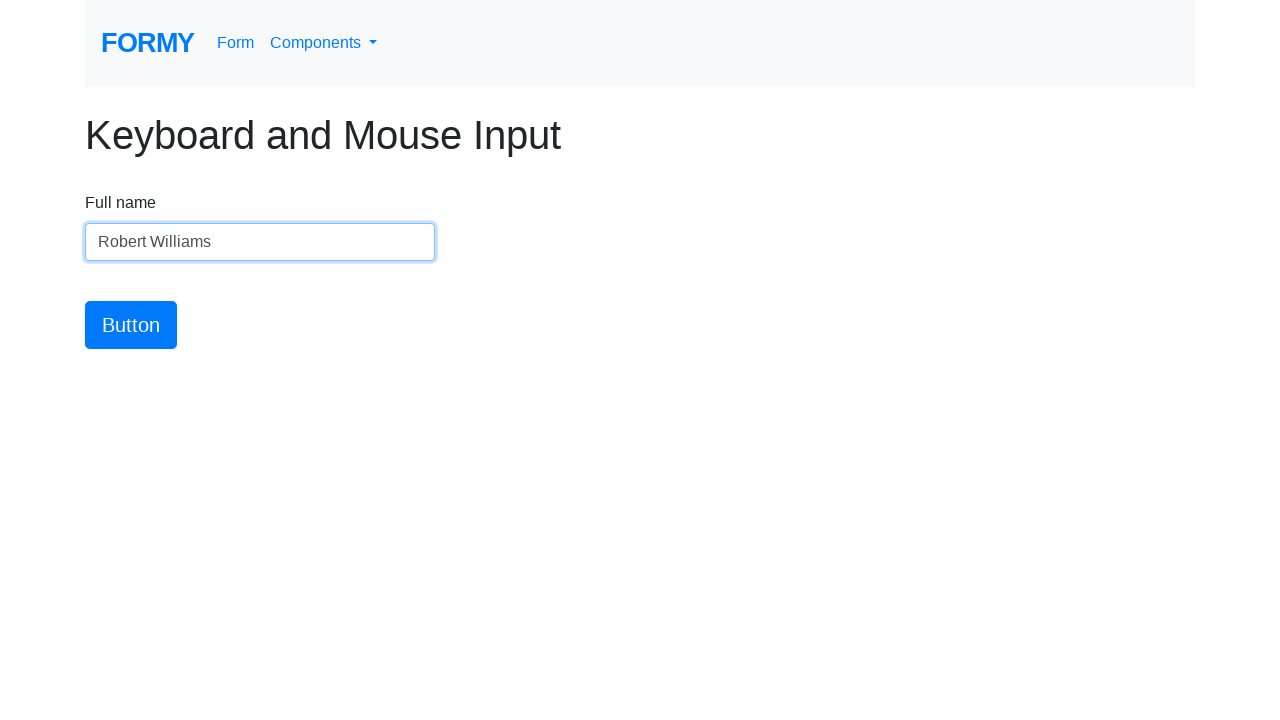

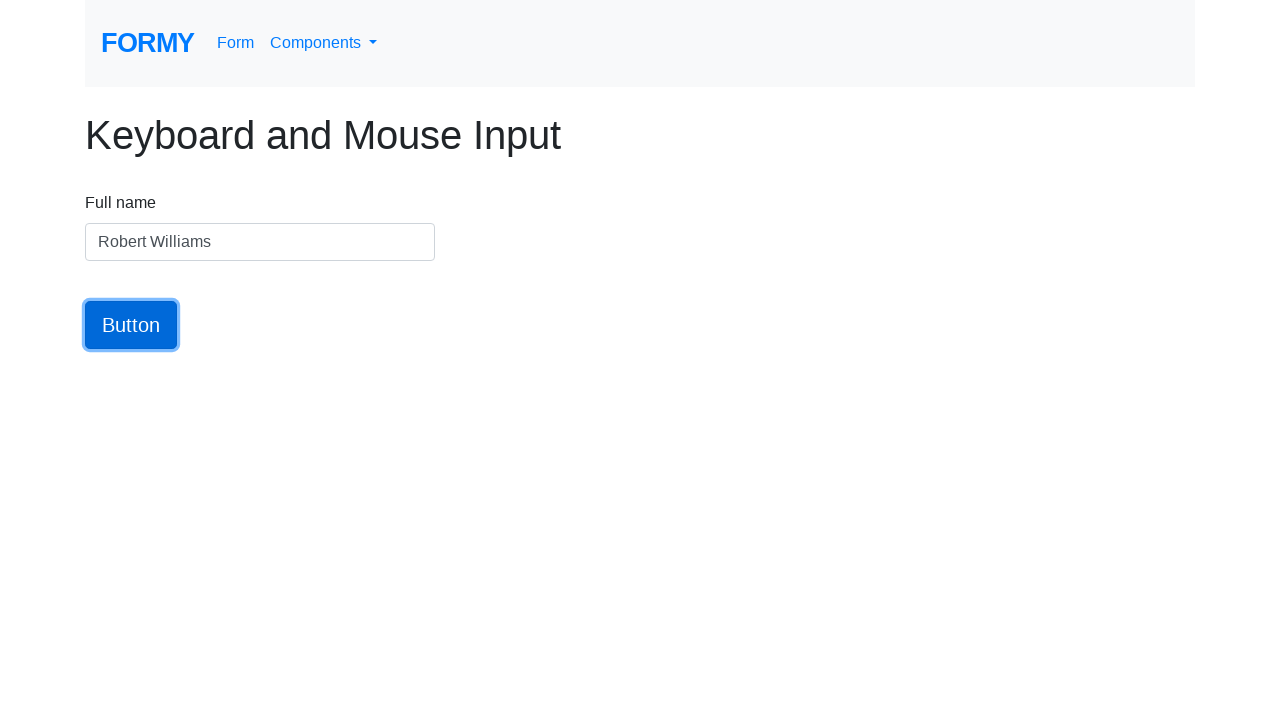